Verifies that the Contact navigation button displays the correct text

Starting URL: https://www.demoblaze.com/index.html

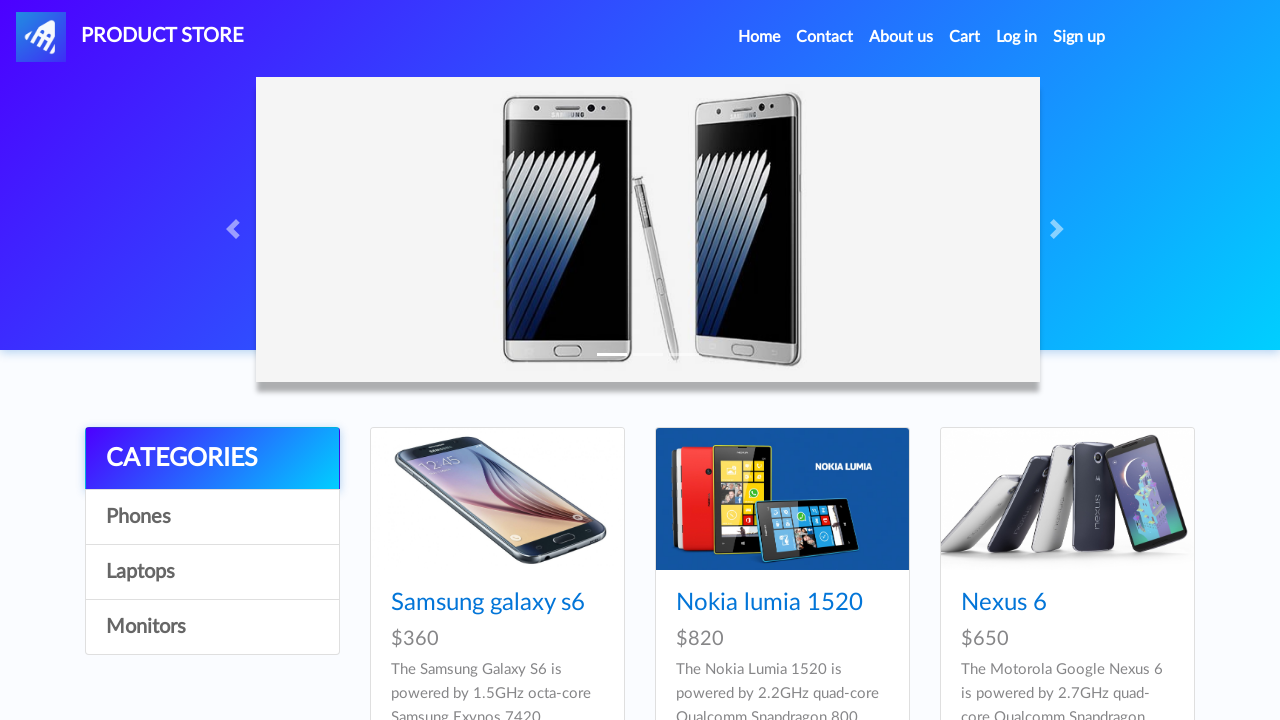

Waited for Contact navigation button to load
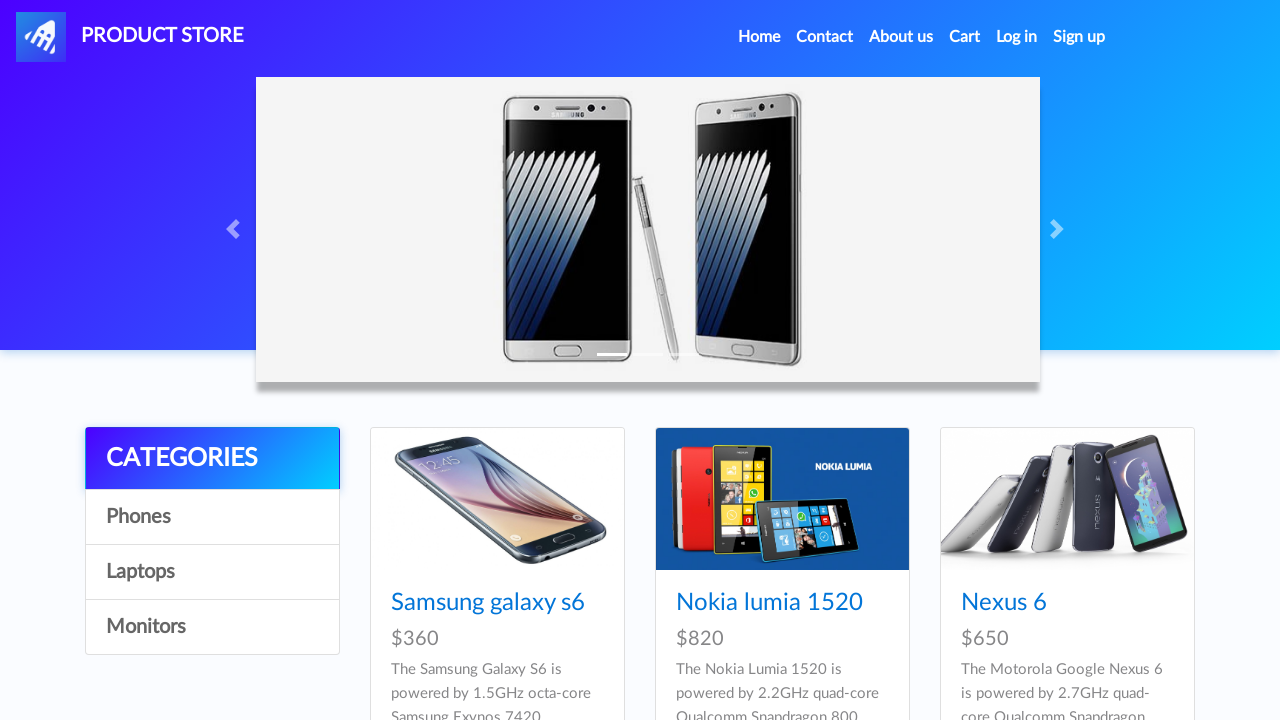

Retrieved text content from Contact button
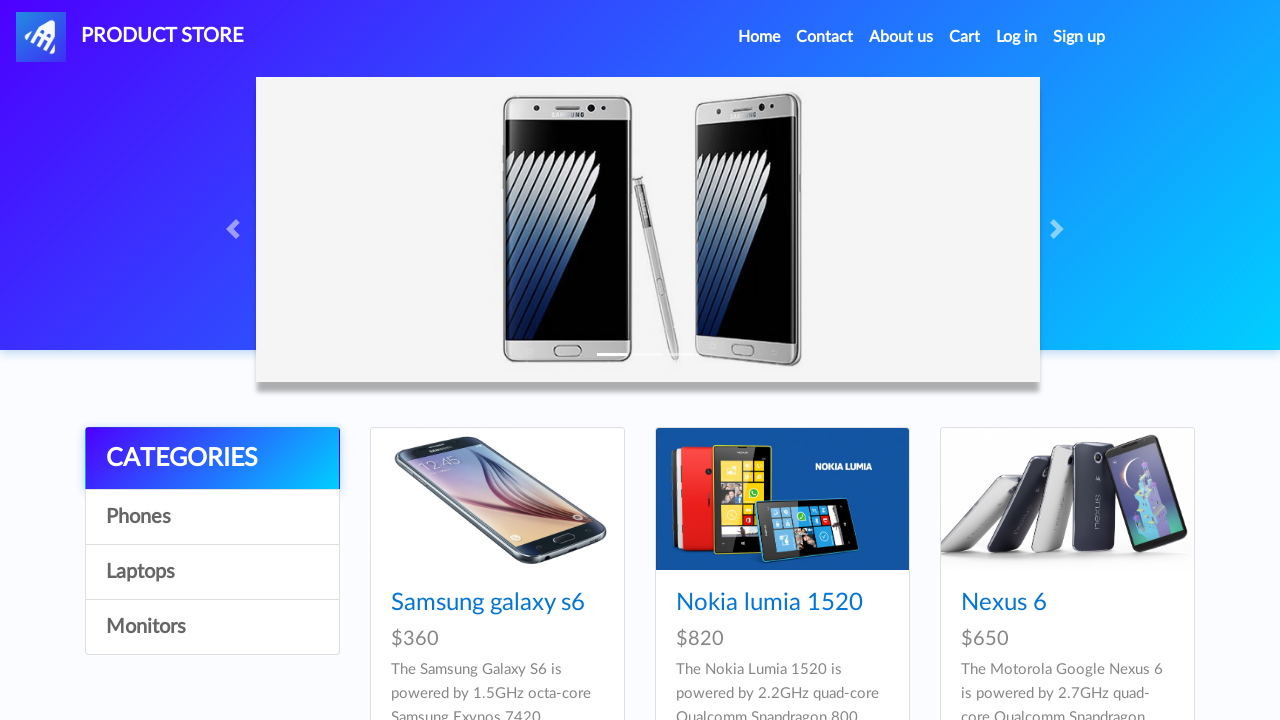

Verified Contact button displays correct text 'Contact'
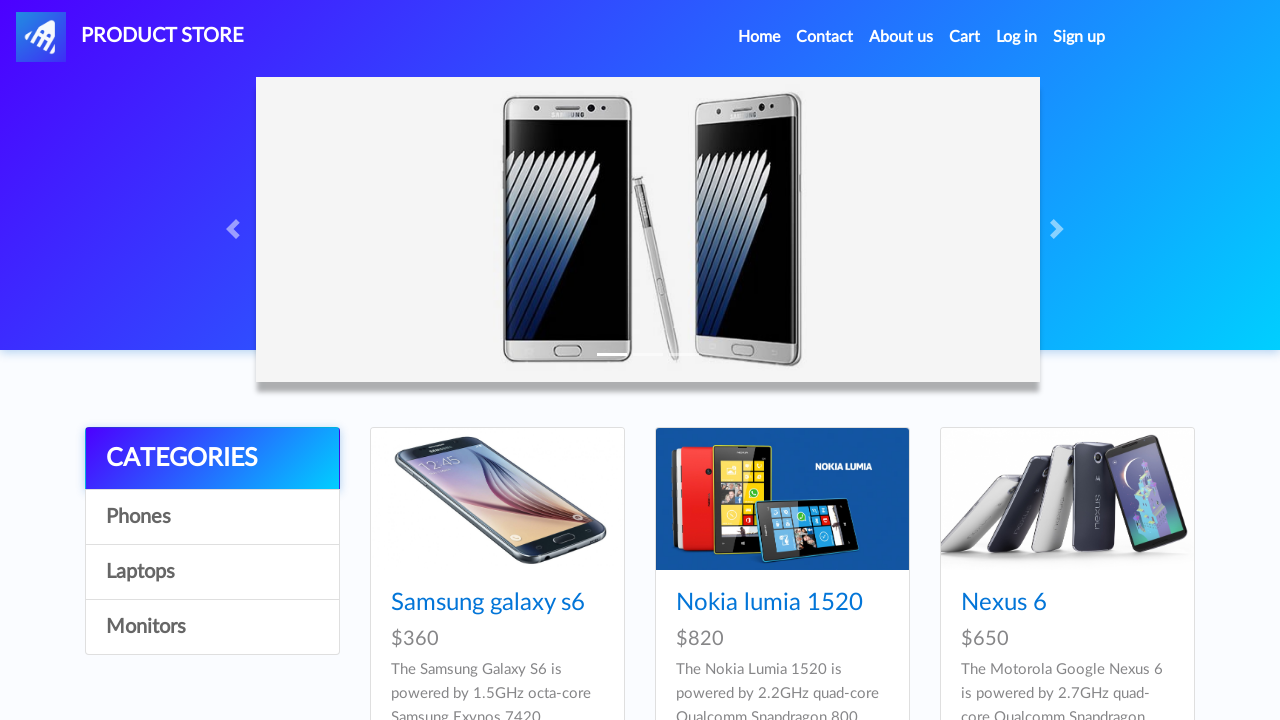

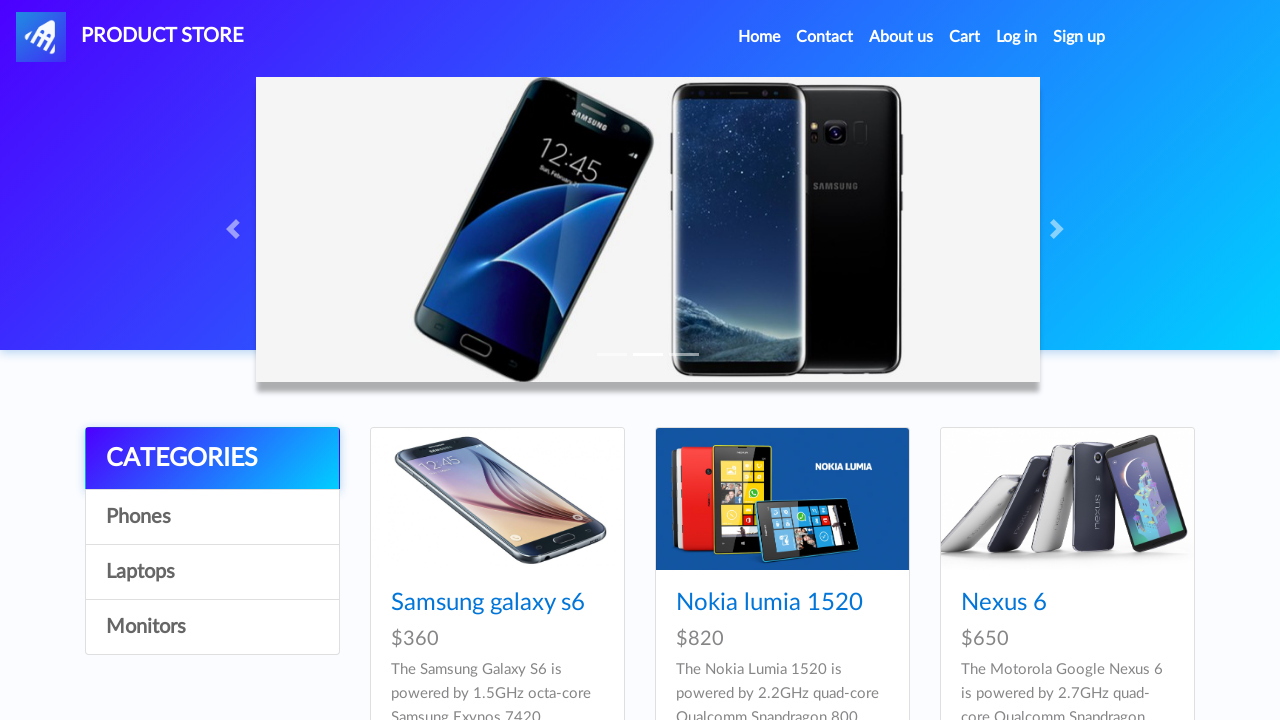